Tests a registration form by filling in first name, last name, and email fields, then submitting the form and verifying the success message

Starting URL: http://suninjuly.github.io/registration1.html

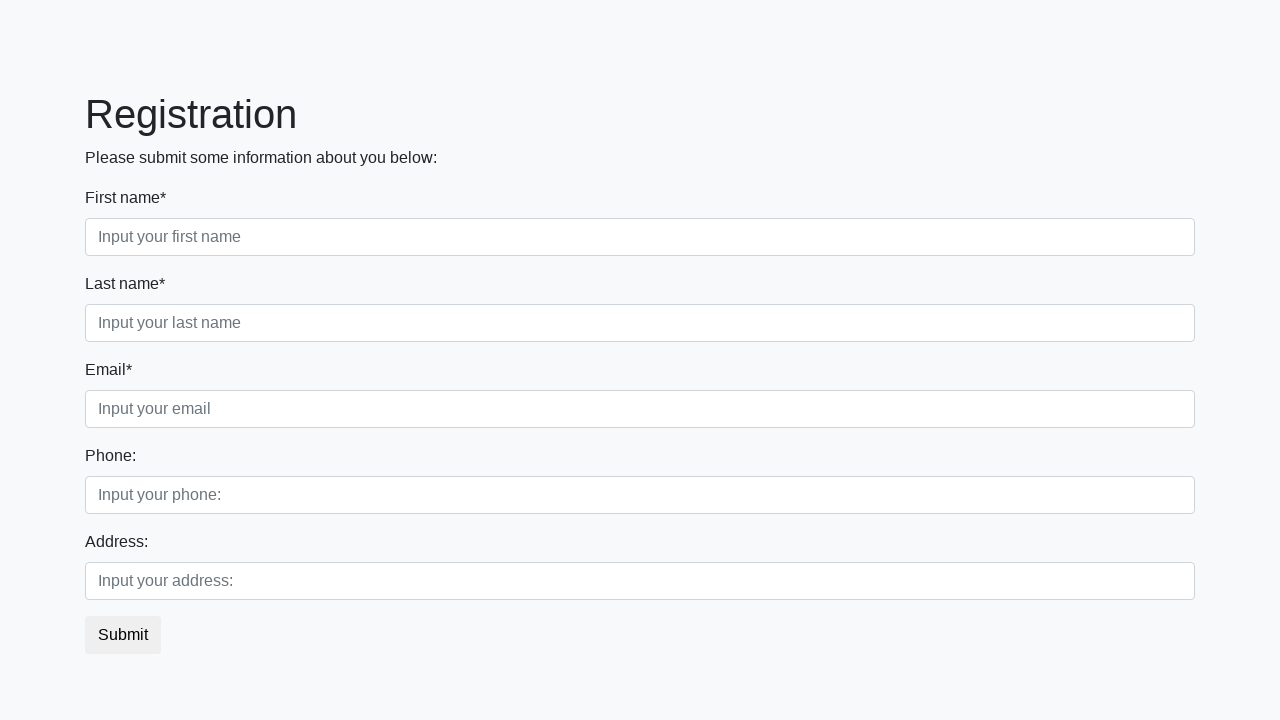

Filled first name field with 'Ivan' on .form-control.first
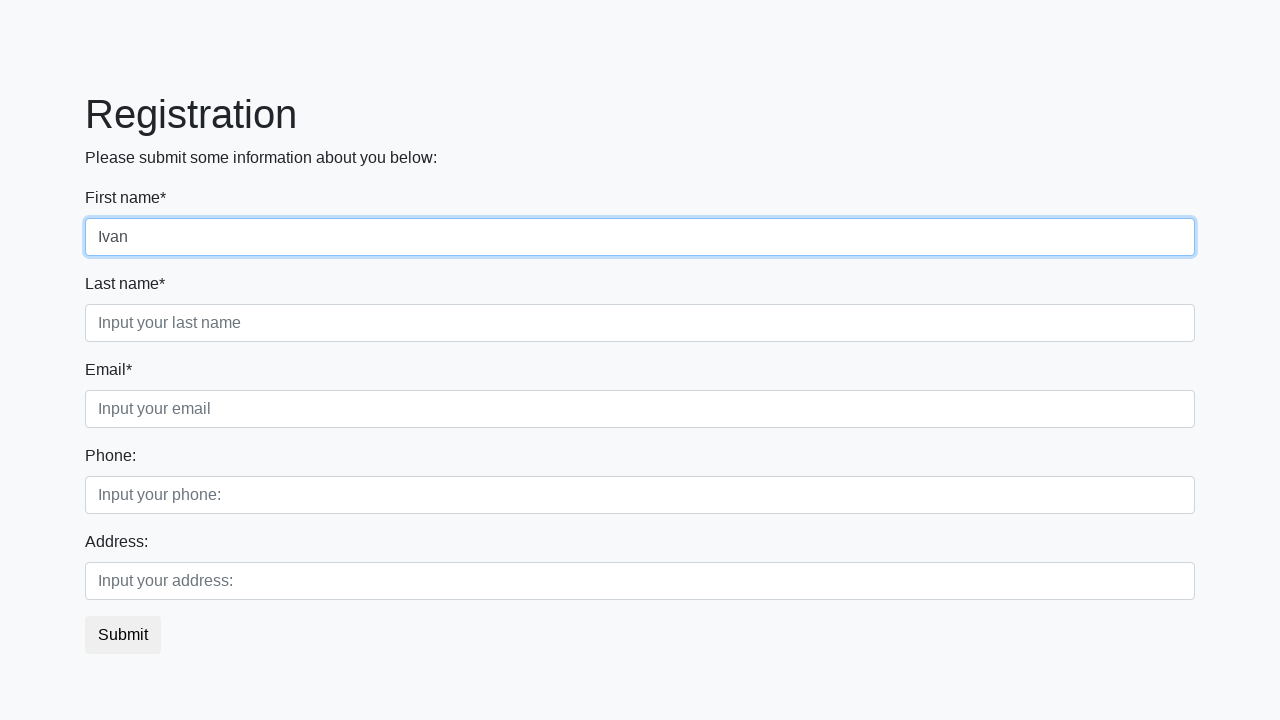

Filled last name field with 'Petrov' on .form-control.second
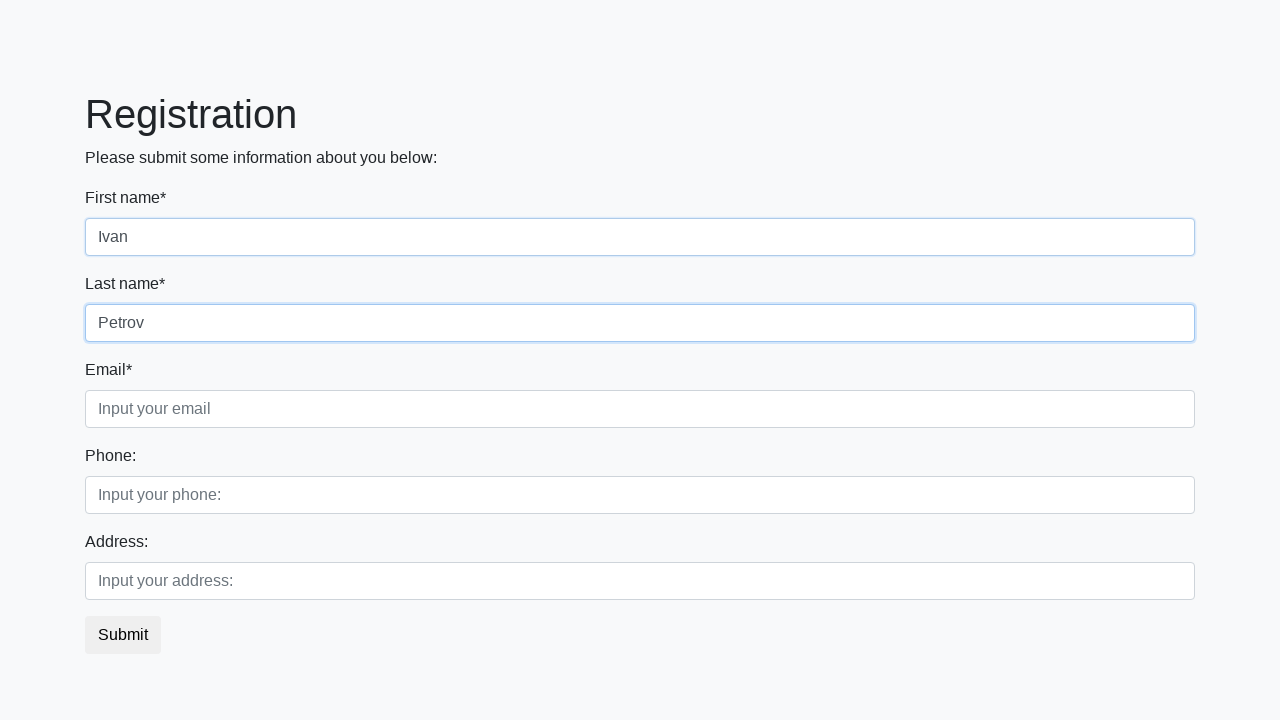

Filled email field with 'testuser@example.com' on .form-control.third
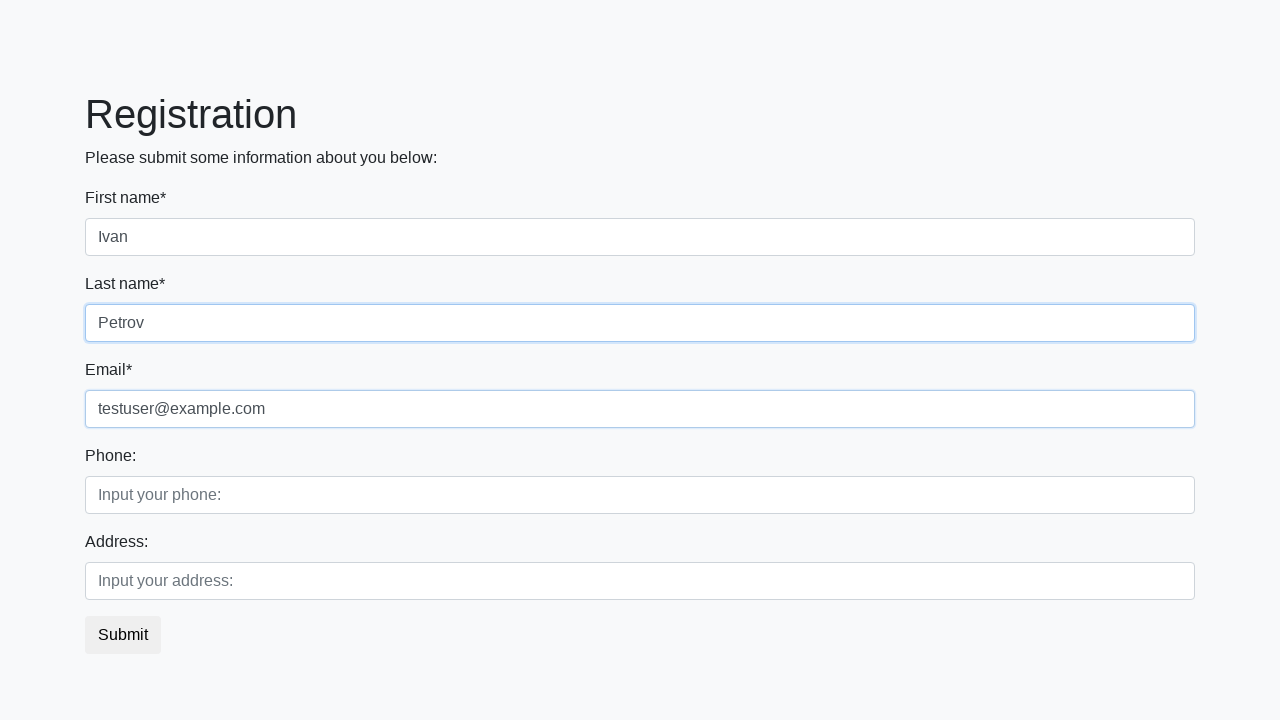

Clicked submit button to register at (123, 635) on button.btn
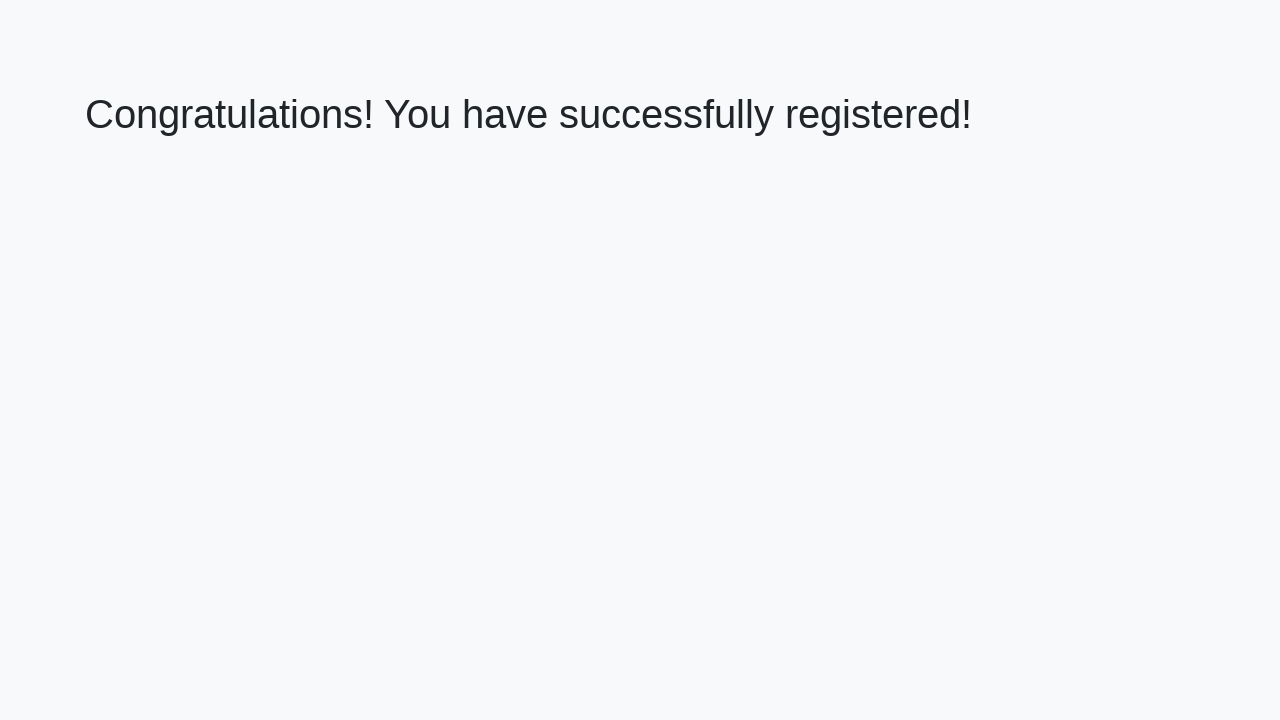

Success message heading loaded
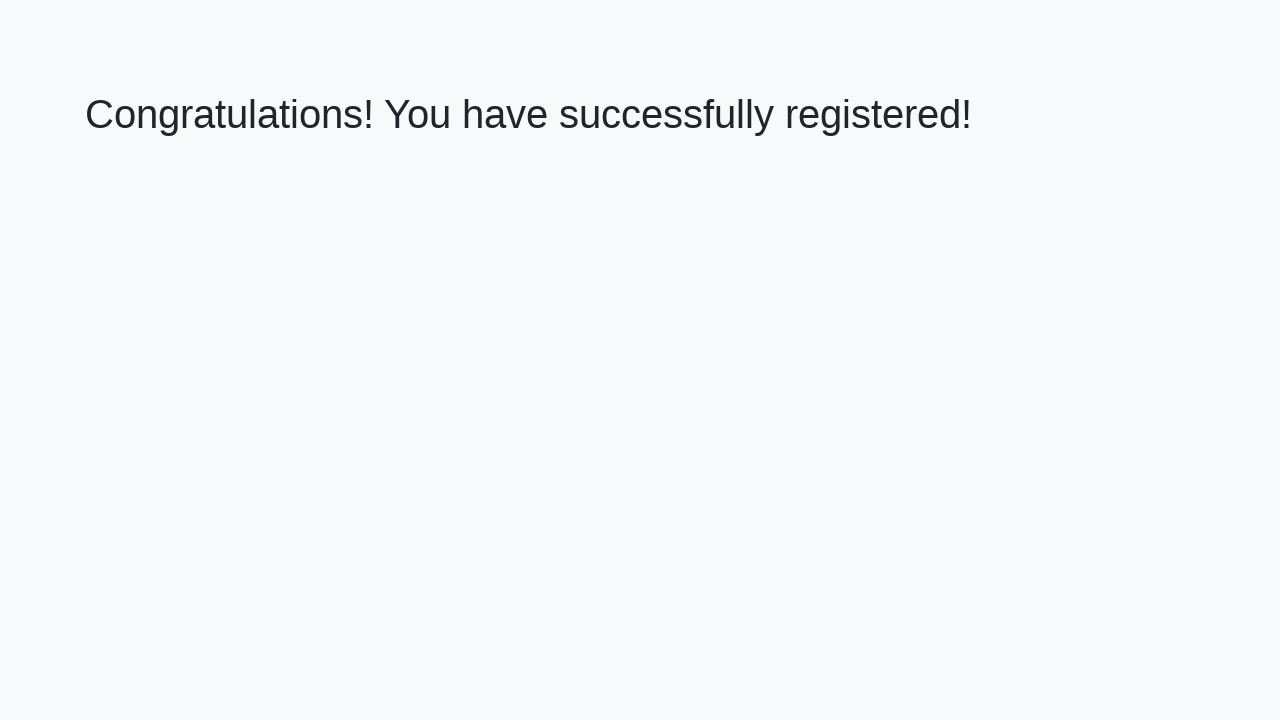

Retrieved success message text: 'Congratulations! You have successfully registered!'
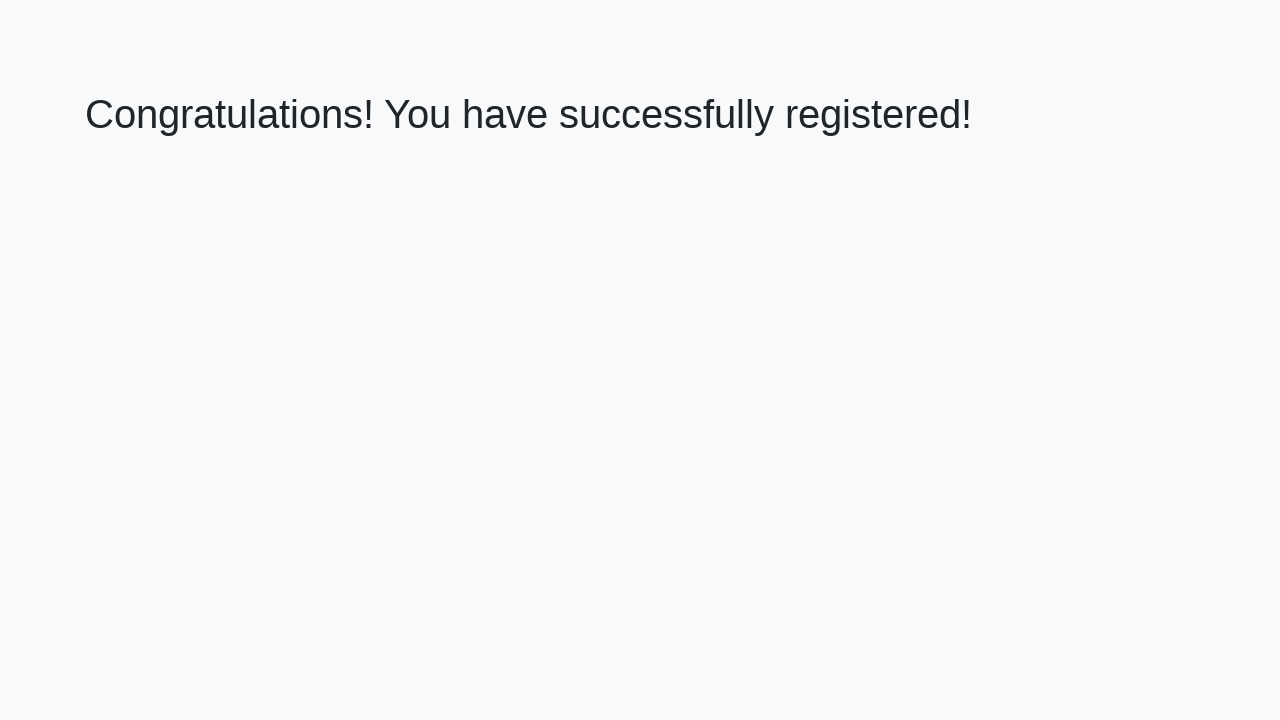

Verified success message matches expected text
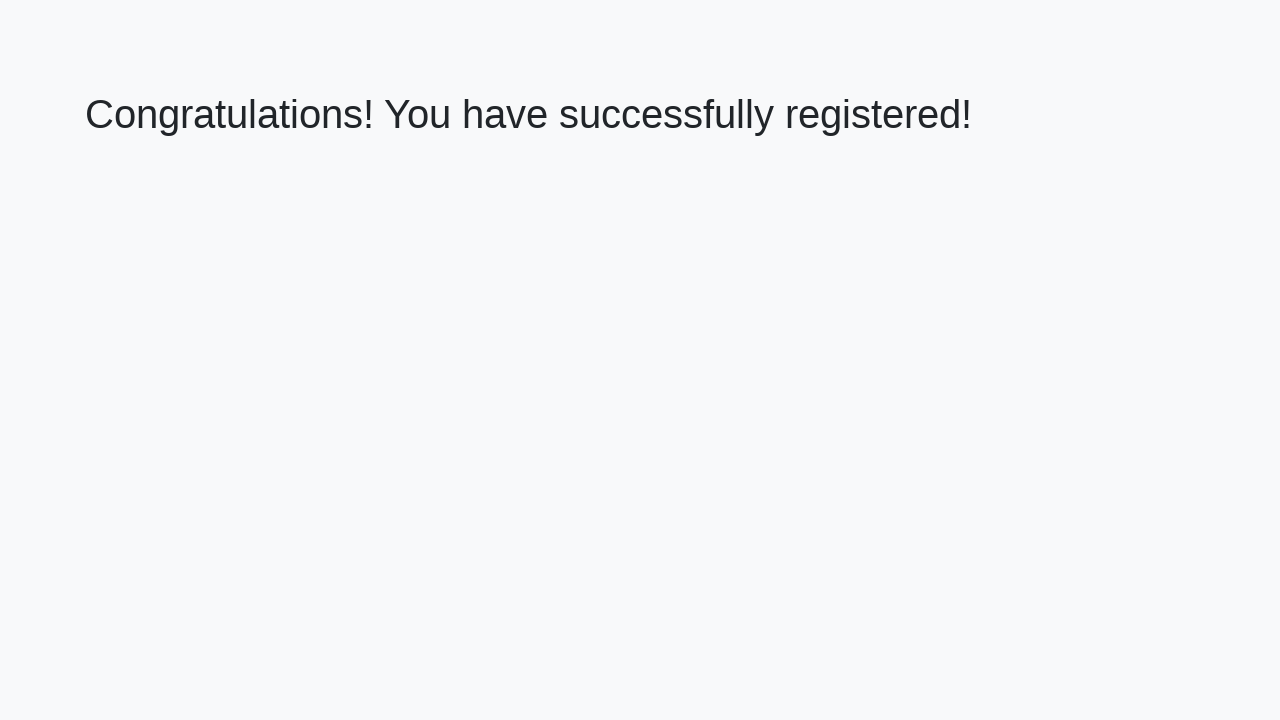

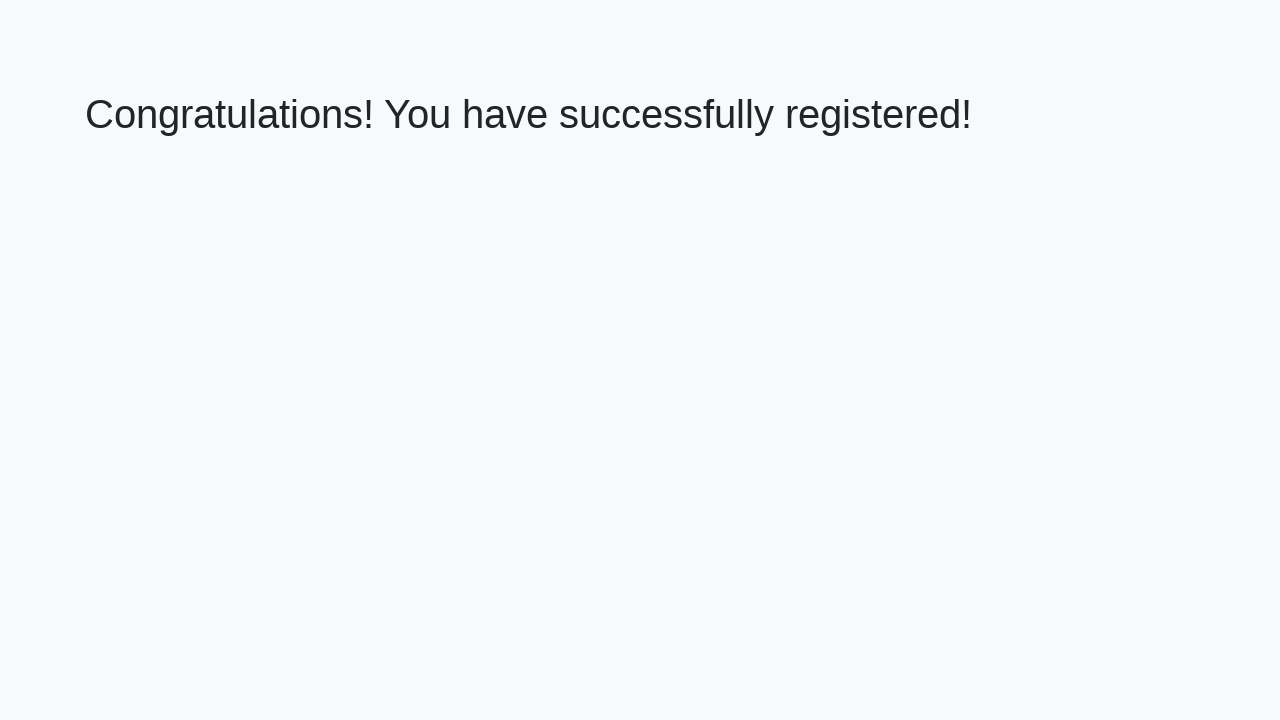